Navigates to demoblaze.com and verifies the page title matches the expected value "STORE"

Starting URL: https://demoblaze.com/

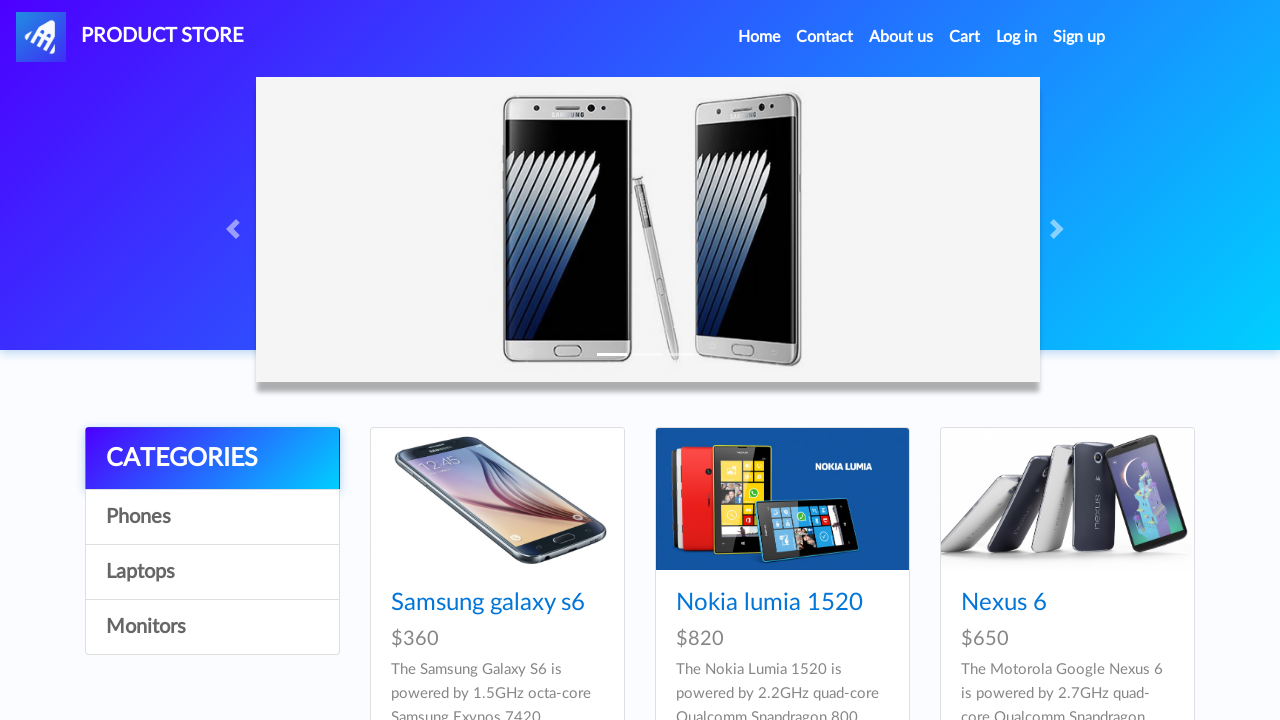

Verified page title matches expected value 'STORE'
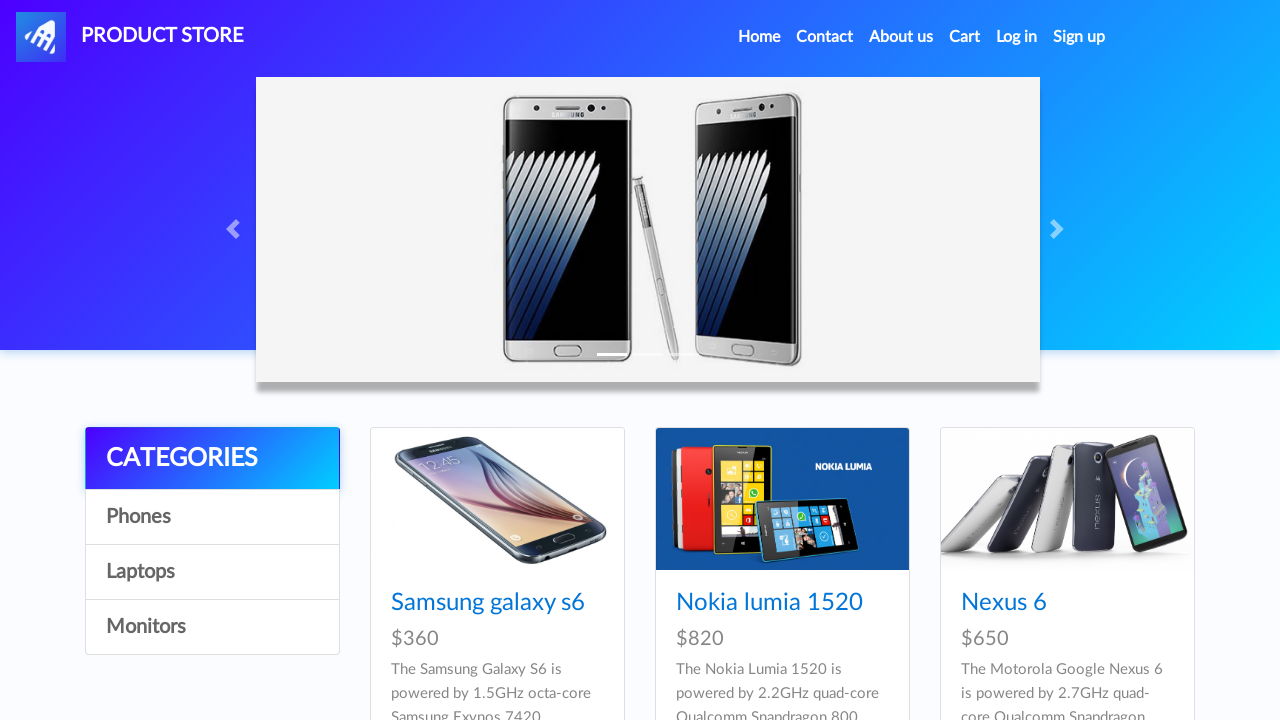

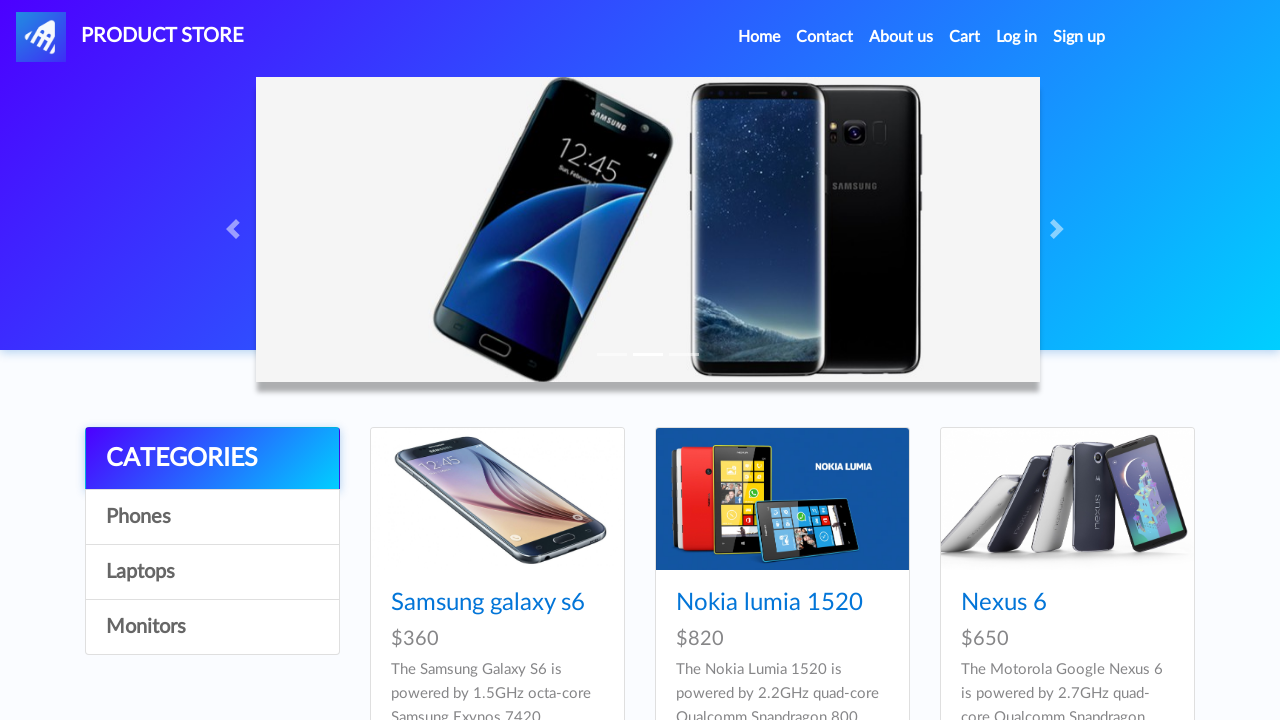